Tests e-commerce cart functionality by searching for specific products, adding them to cart, and proceeding to checkout

Starting URL: https://rahulshettyacademy.com/seleniumPractise/#/

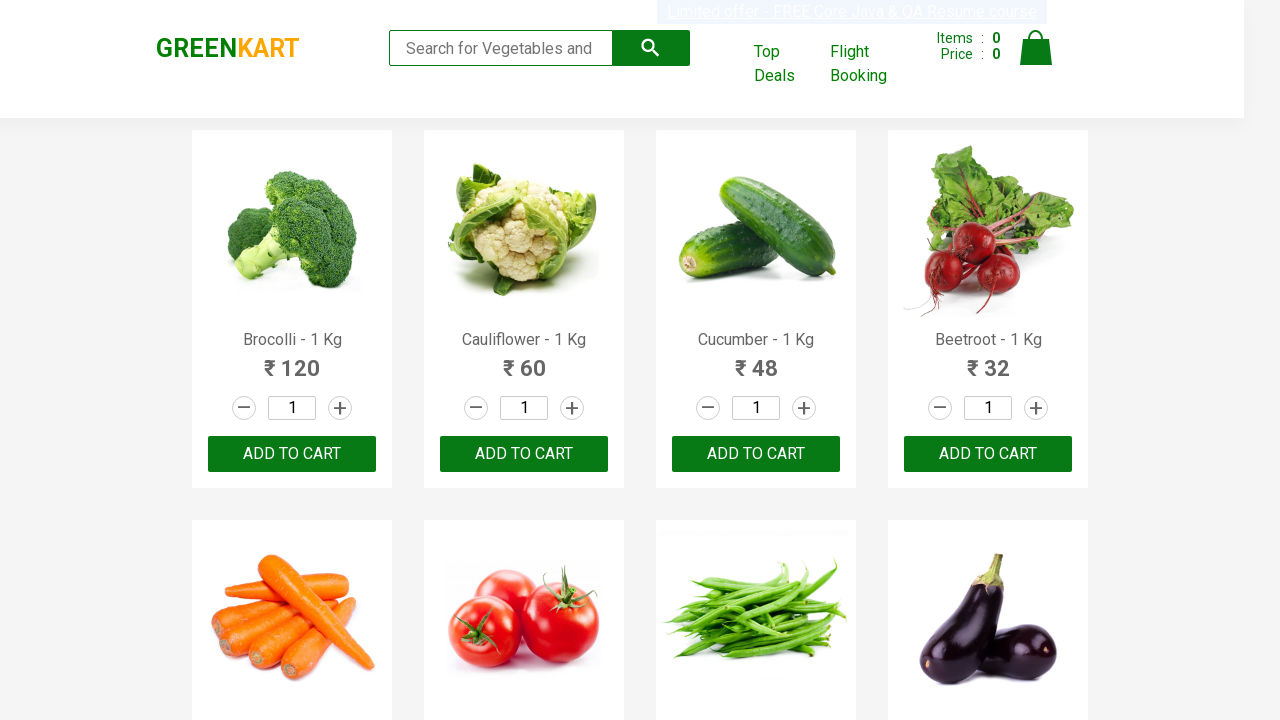

Retrieved all product elements from the page
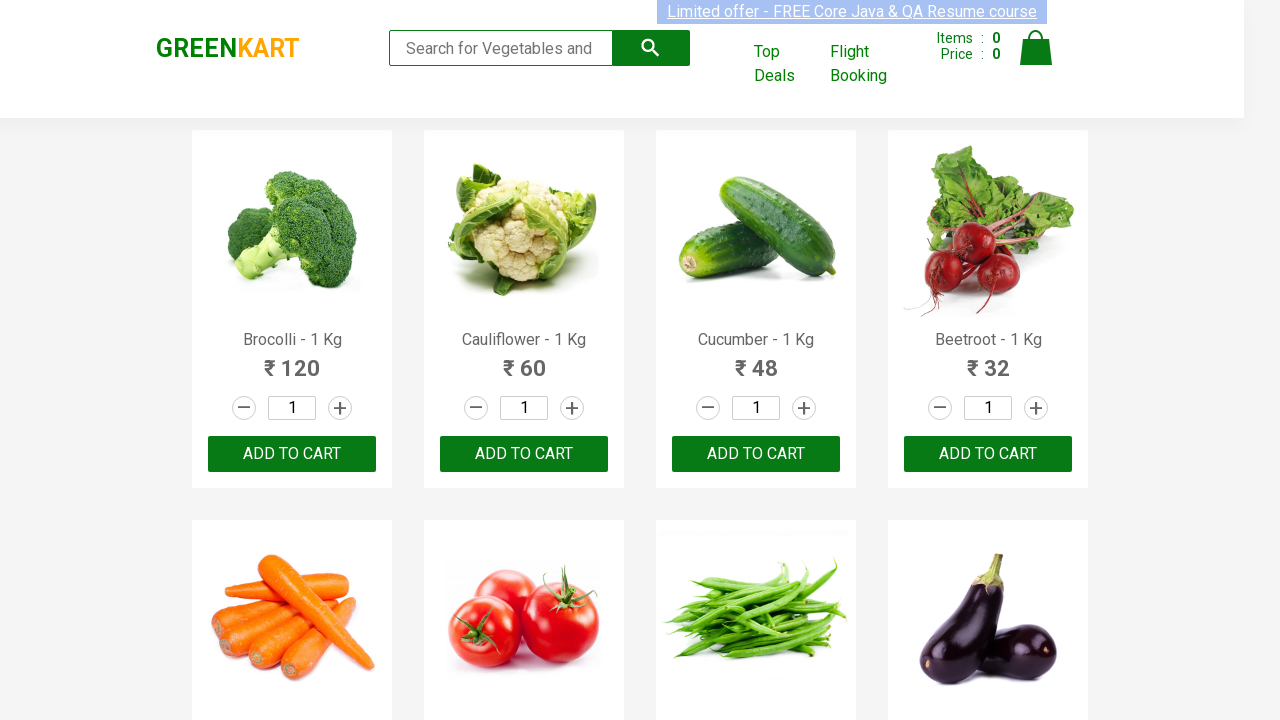

Retrieved text content from product at index 0
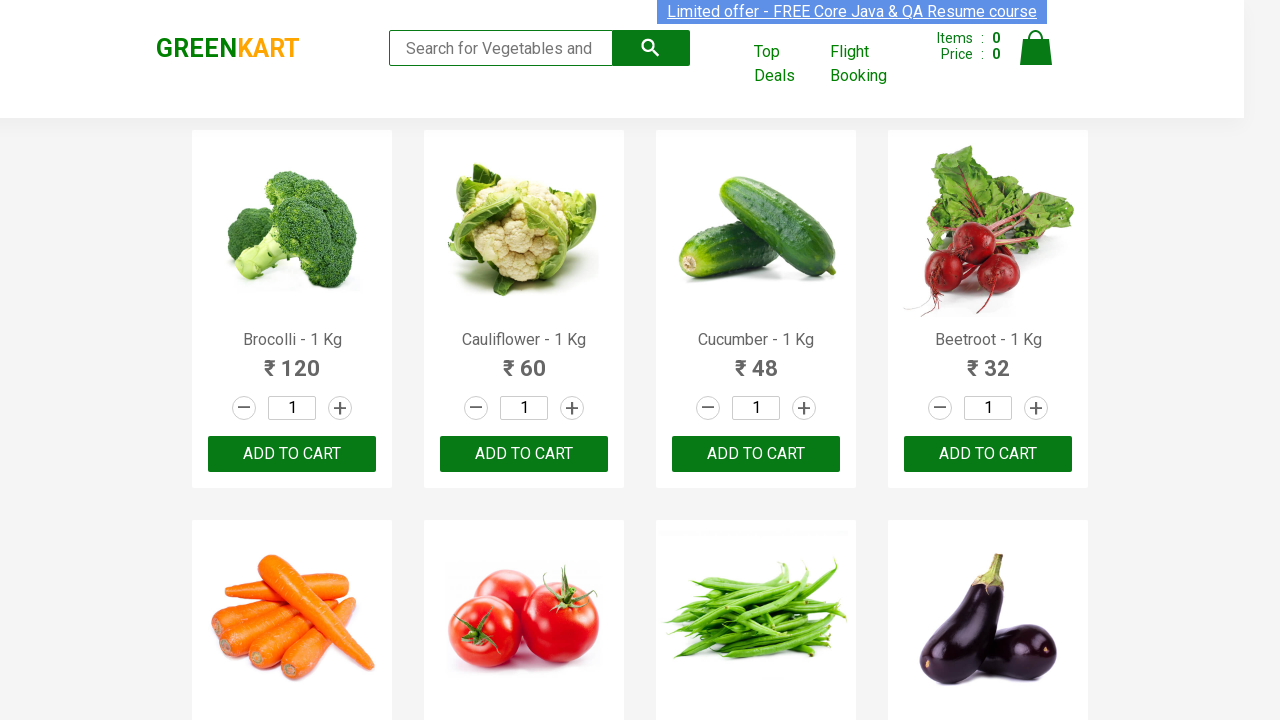

Clicked 'ADD TO CART' button for product 'Brocolli' at (292, 454) on xpath=//div[@class='product-action']/button >> nth=0
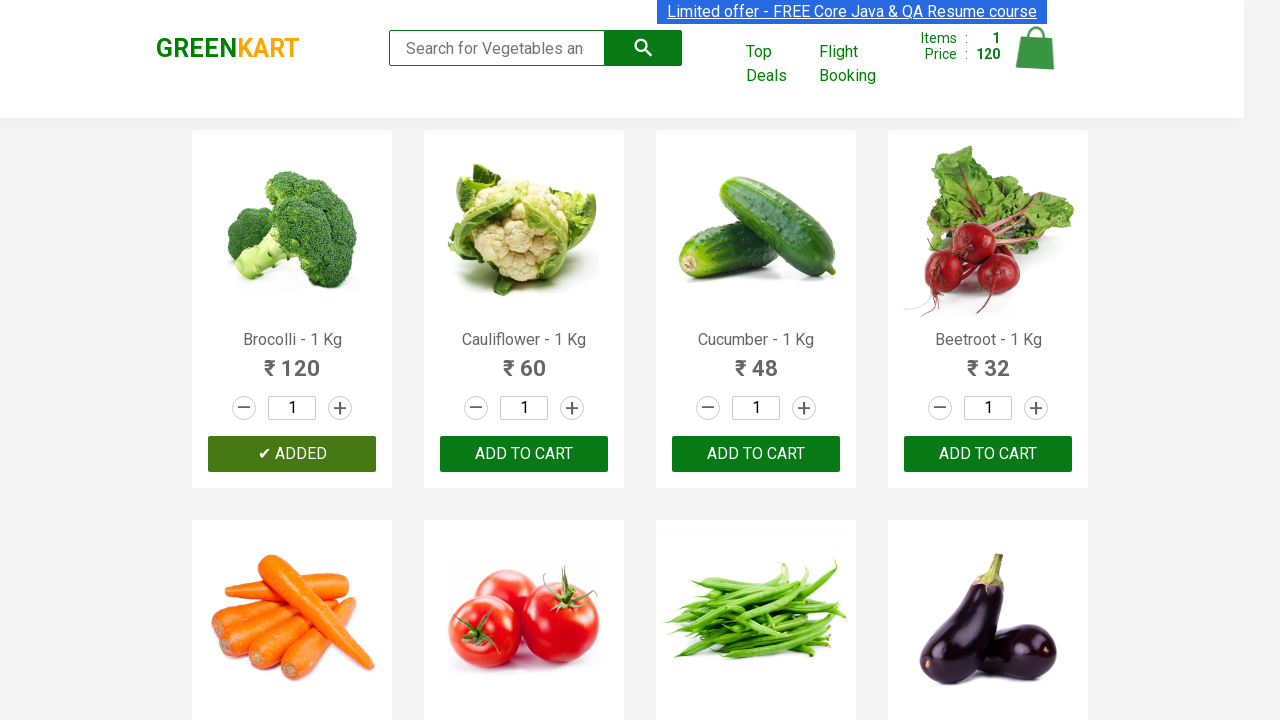

Retrieved text content from product at index 1
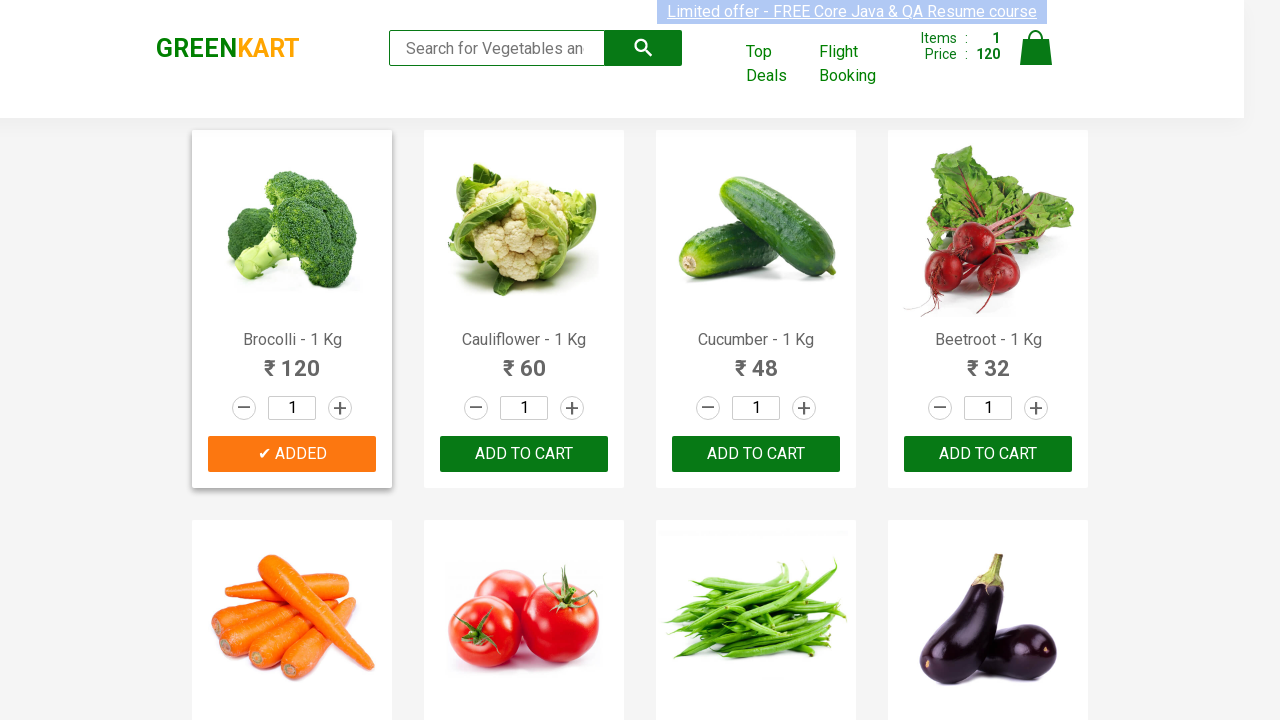

Retrieved text content from product at index 2
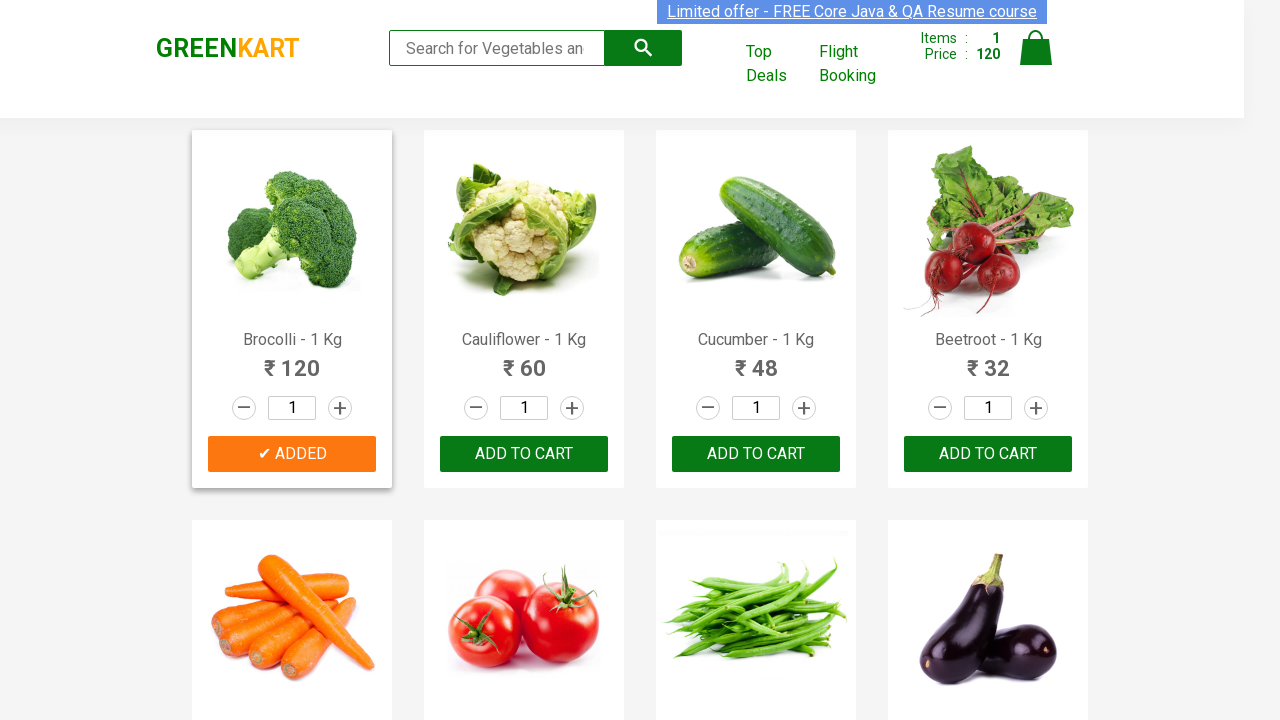

Retrieved text content from product at index 3
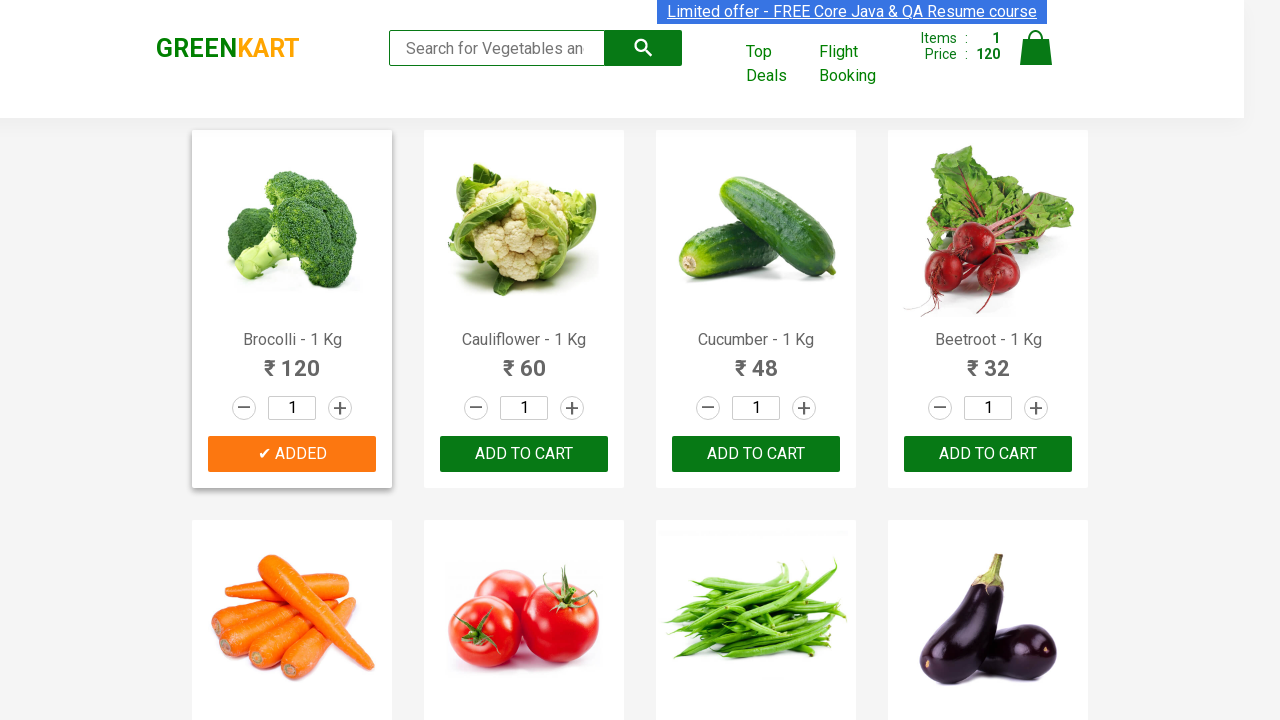

Retrieved text content from product at index 4
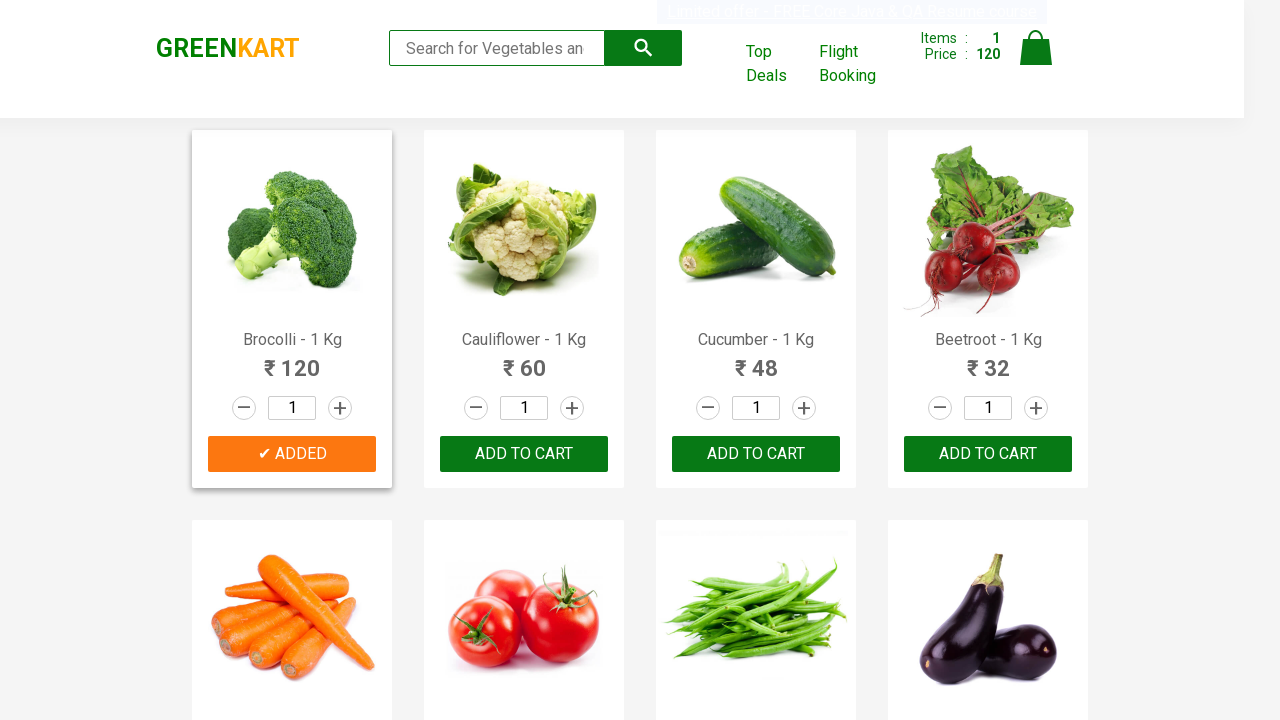

Retrieved text content from product at index 5
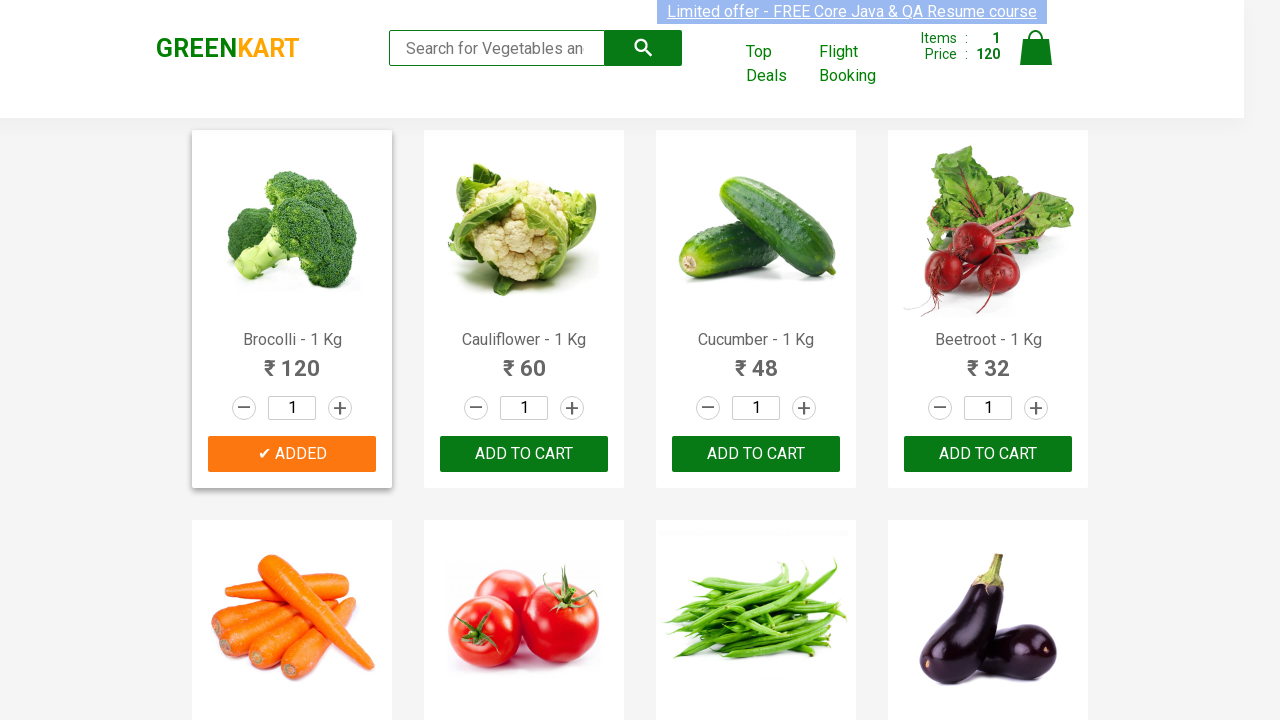

Retrieved text content from product at index 6
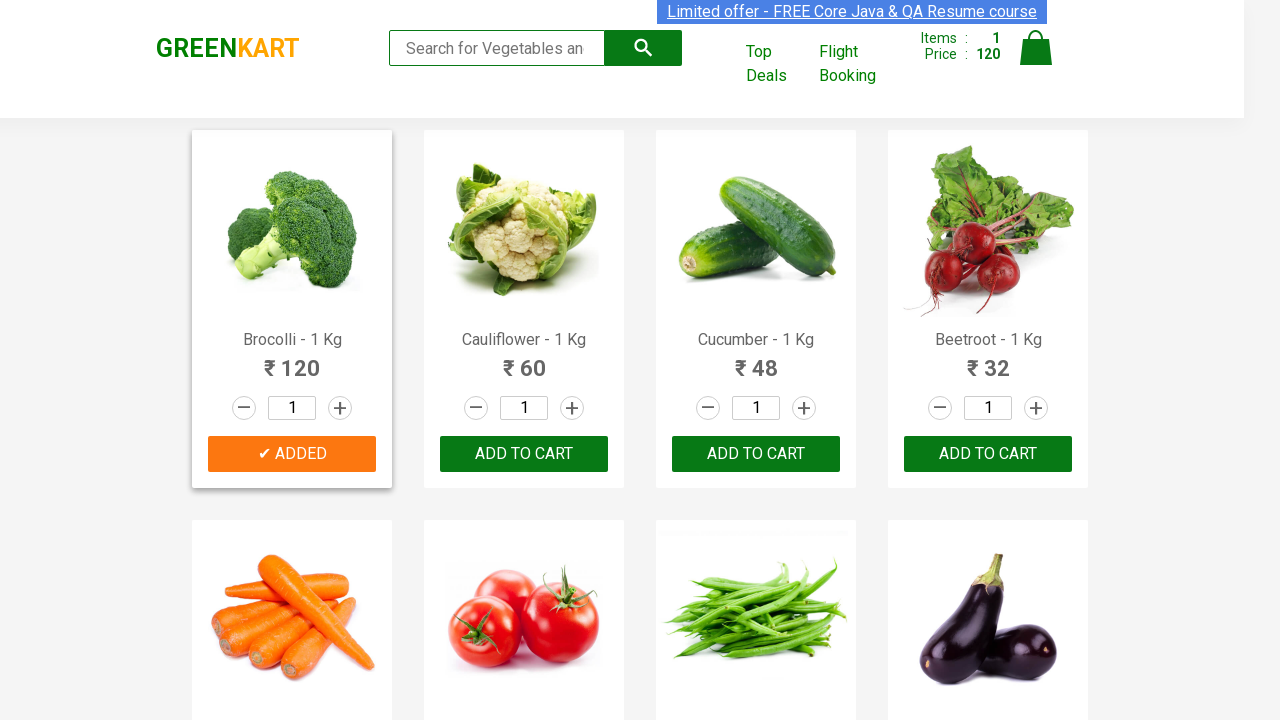

Retrieved text content from product at index 7
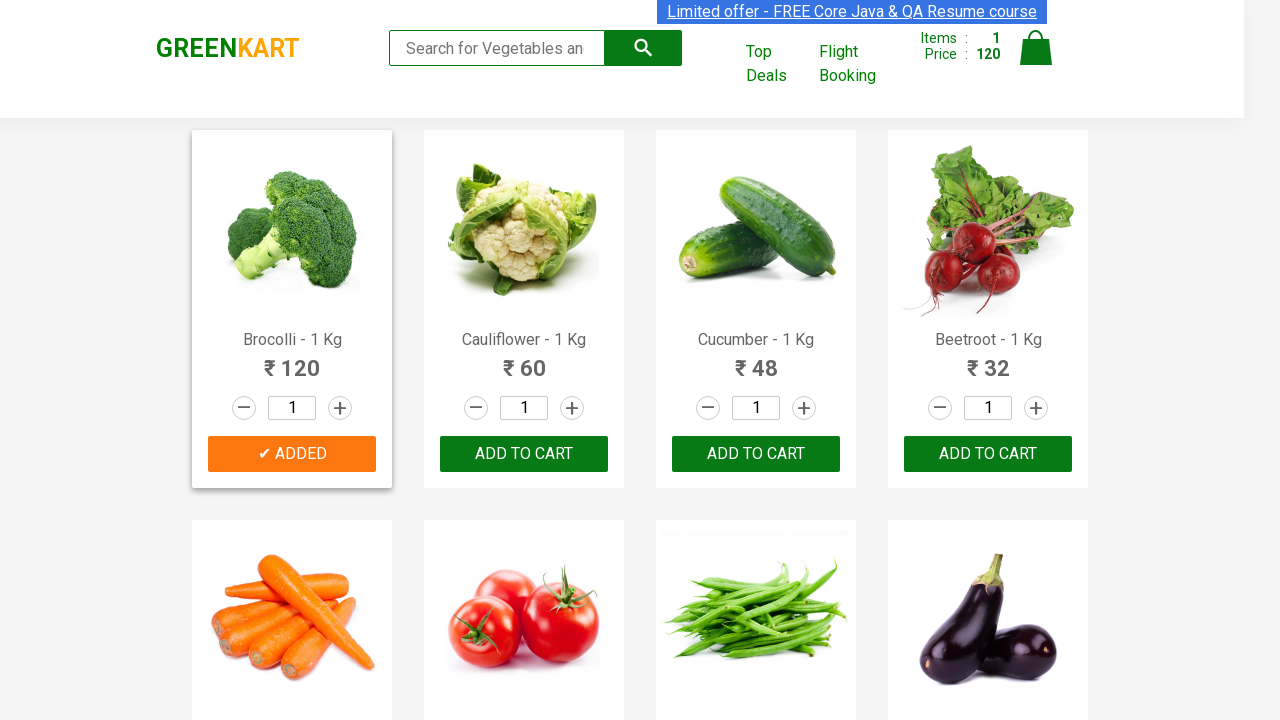

Retrieved text content from product at index 8
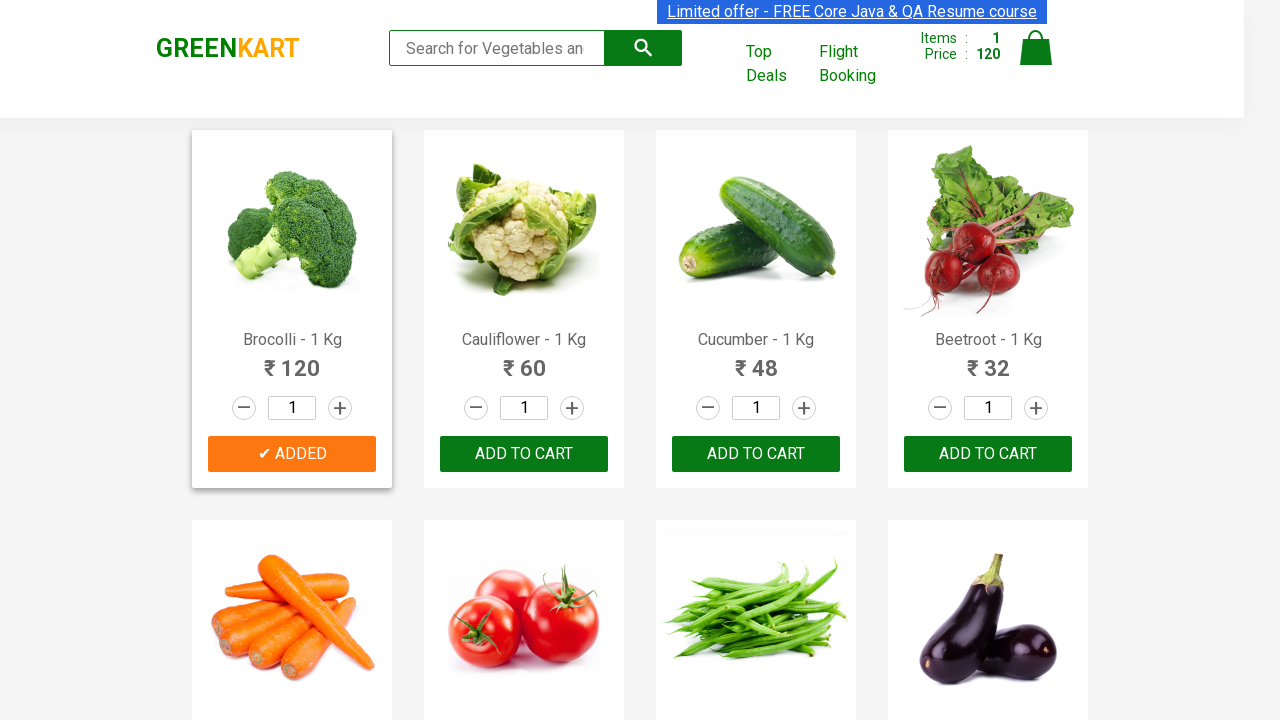

Retrieved text content from product at index 9
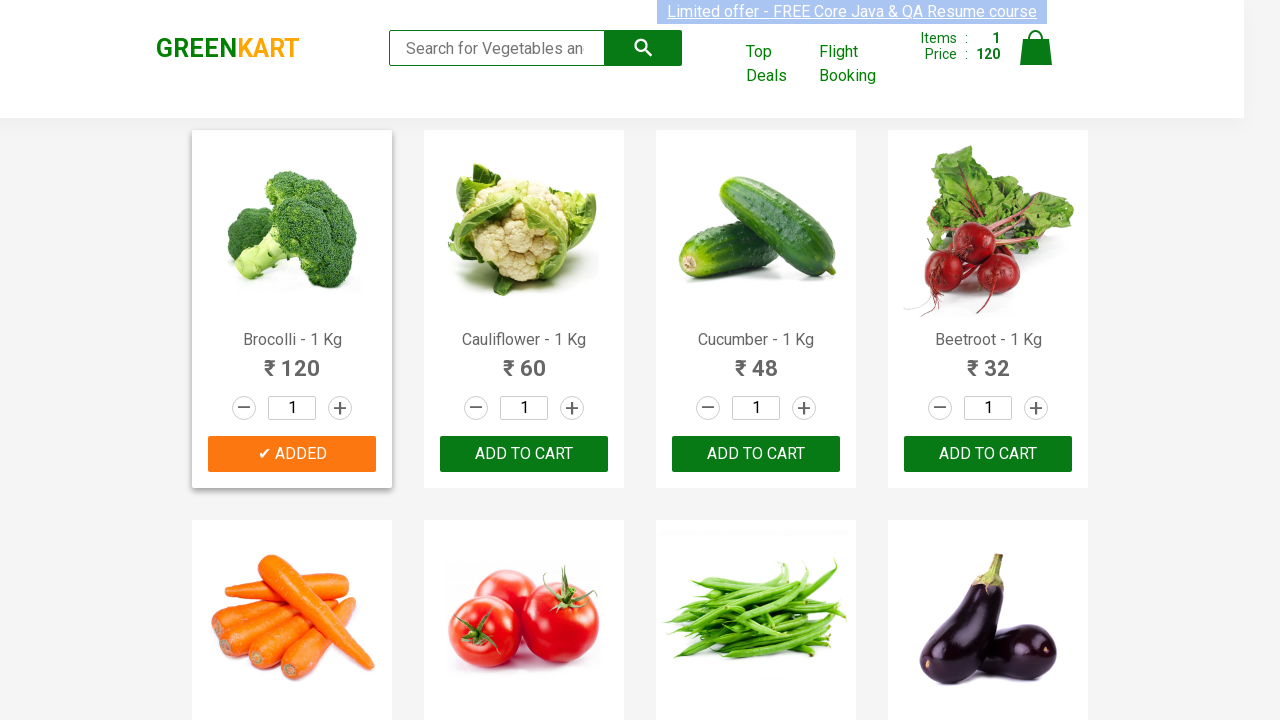

Retrieved text content from product at index 10
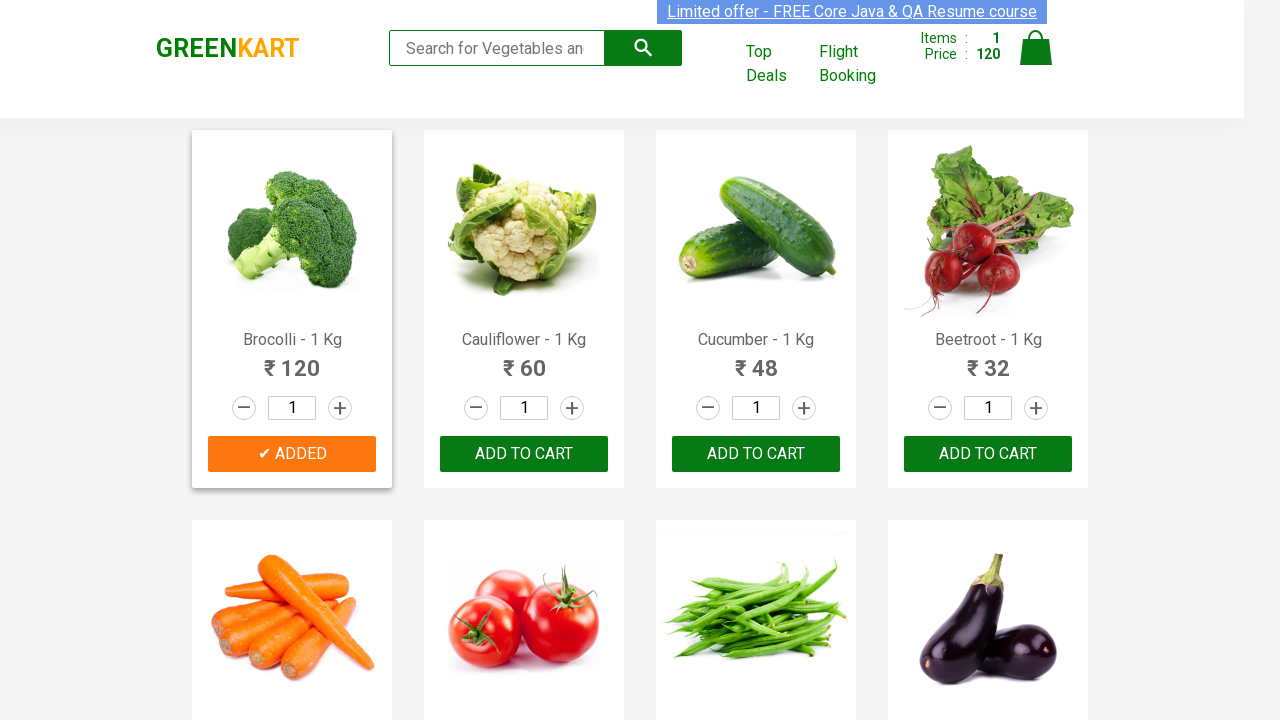

Retrieved text content from product at index 11
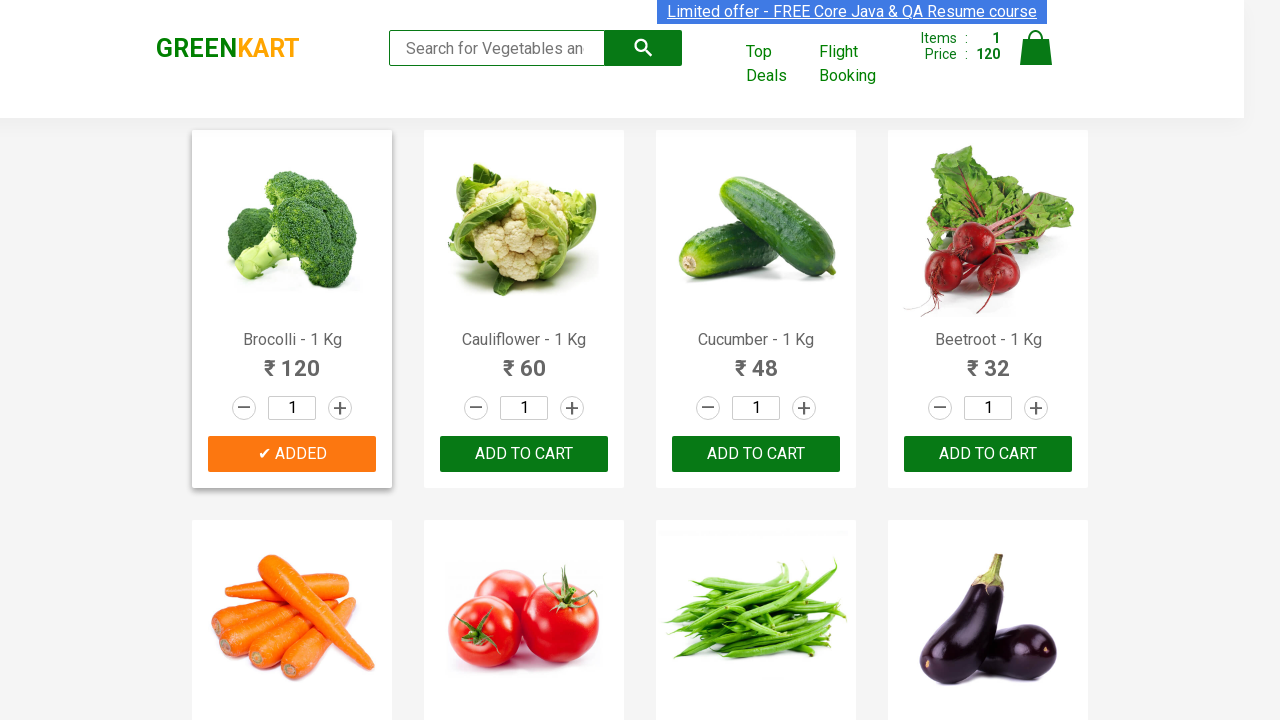

Retrieved text content from product at index 12
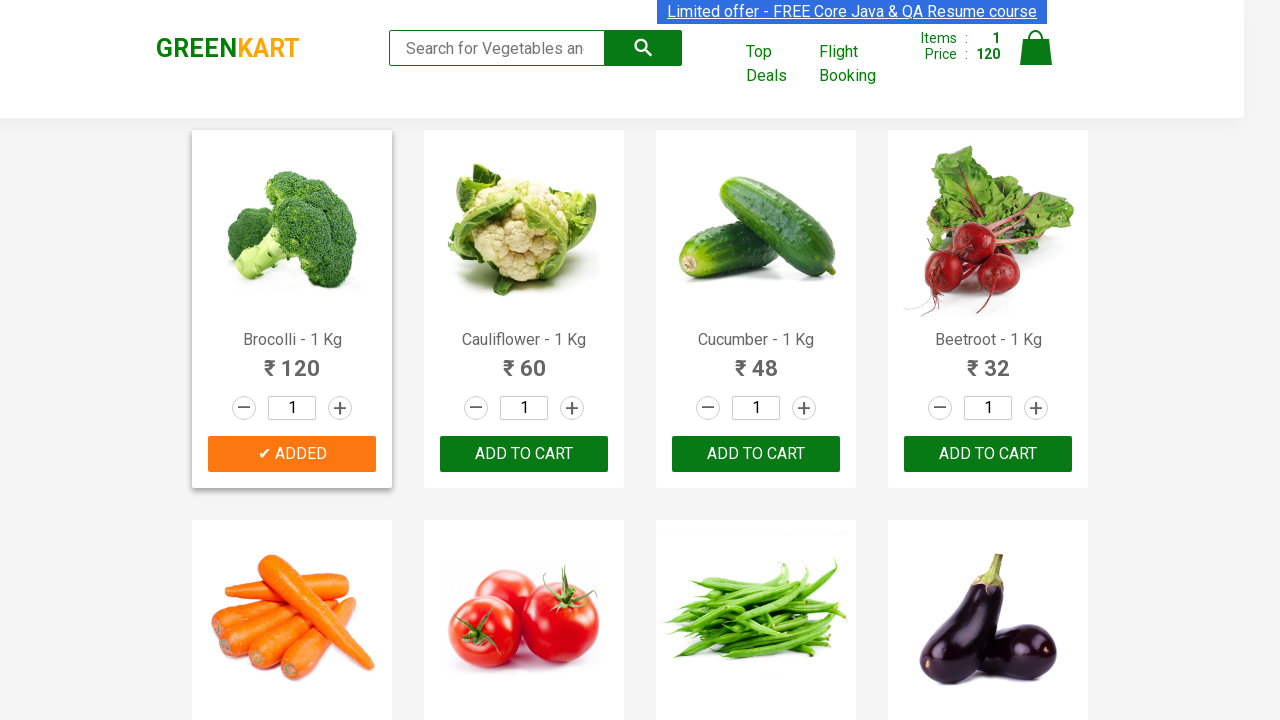

Retrieved text content from product at index 13
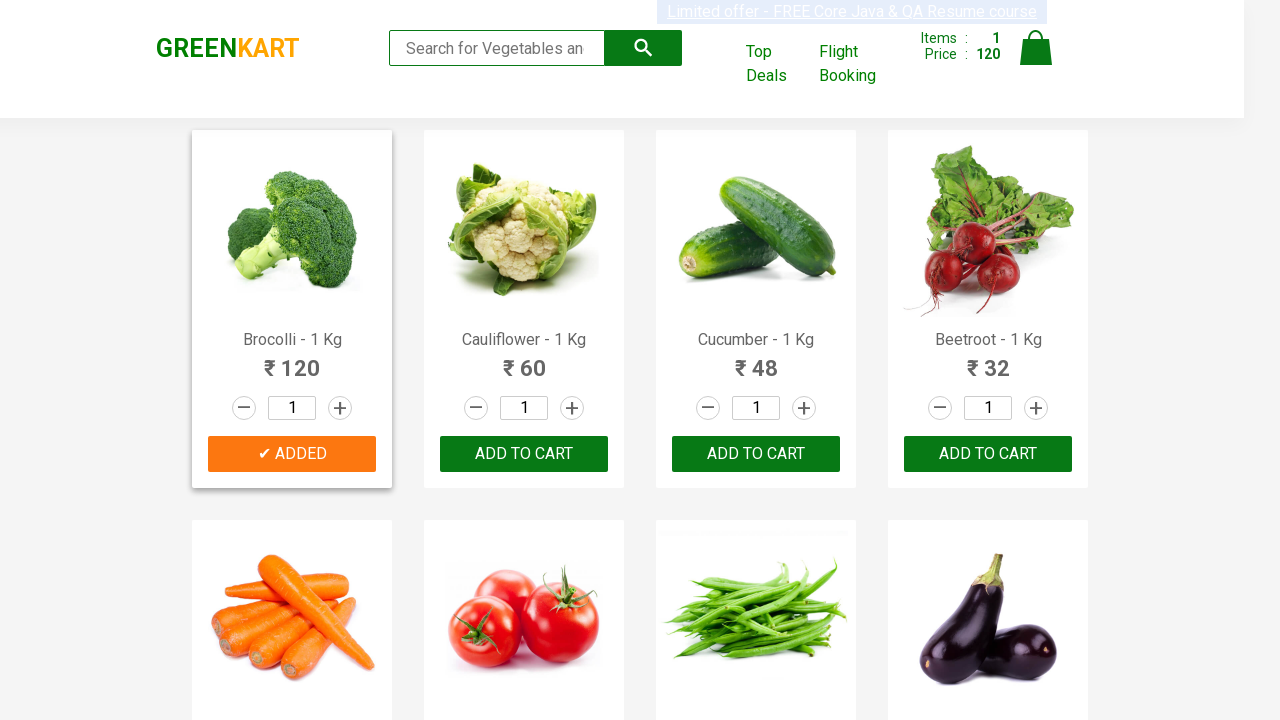

Clicked 'ADD TO CART' button for product 'Onion' at (524, 360) on xpath=//div[@class='product-action']/button >> nth=13
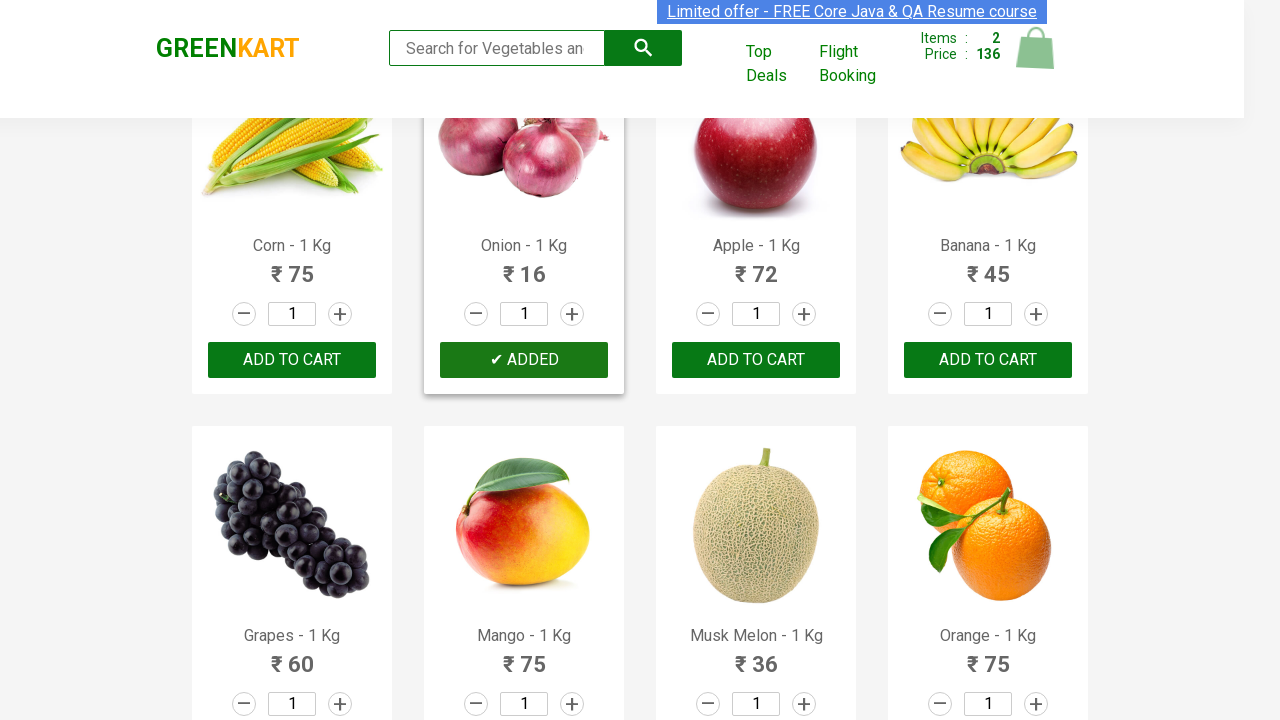

Retrieved text content from product at index 14
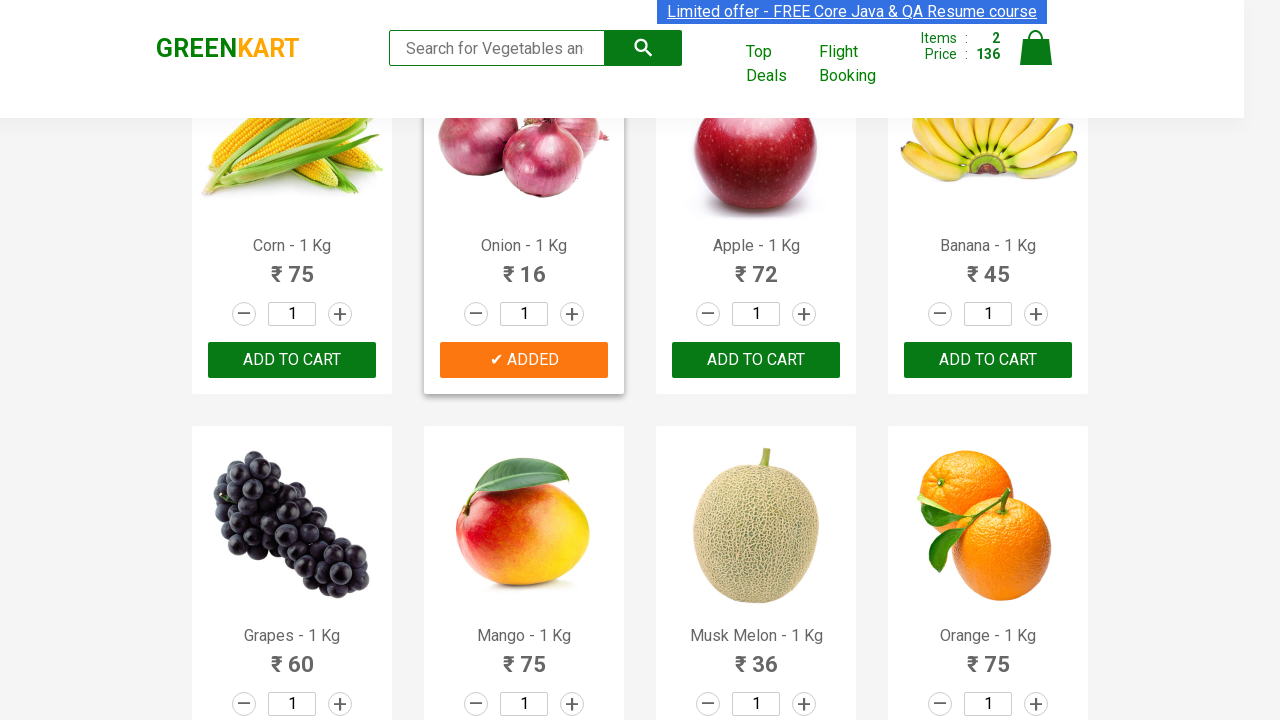

Retrieved text content from product at index 15
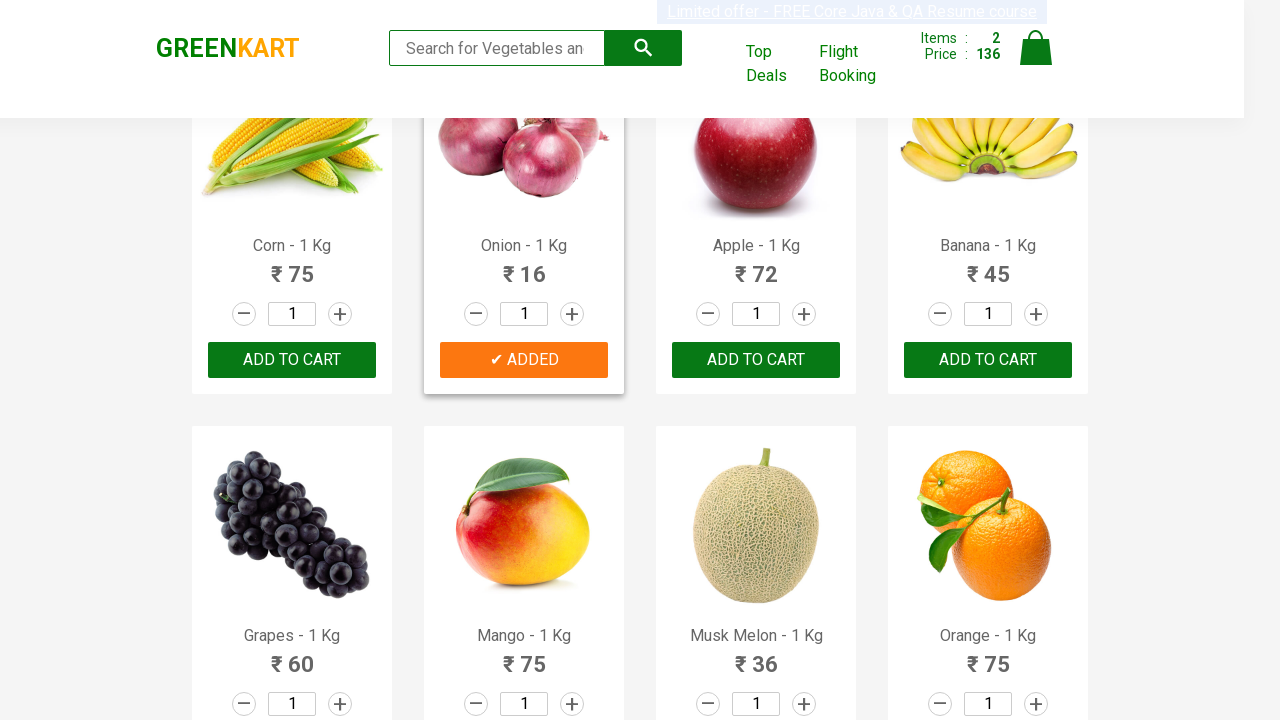

Retrieved text content from product at index 16
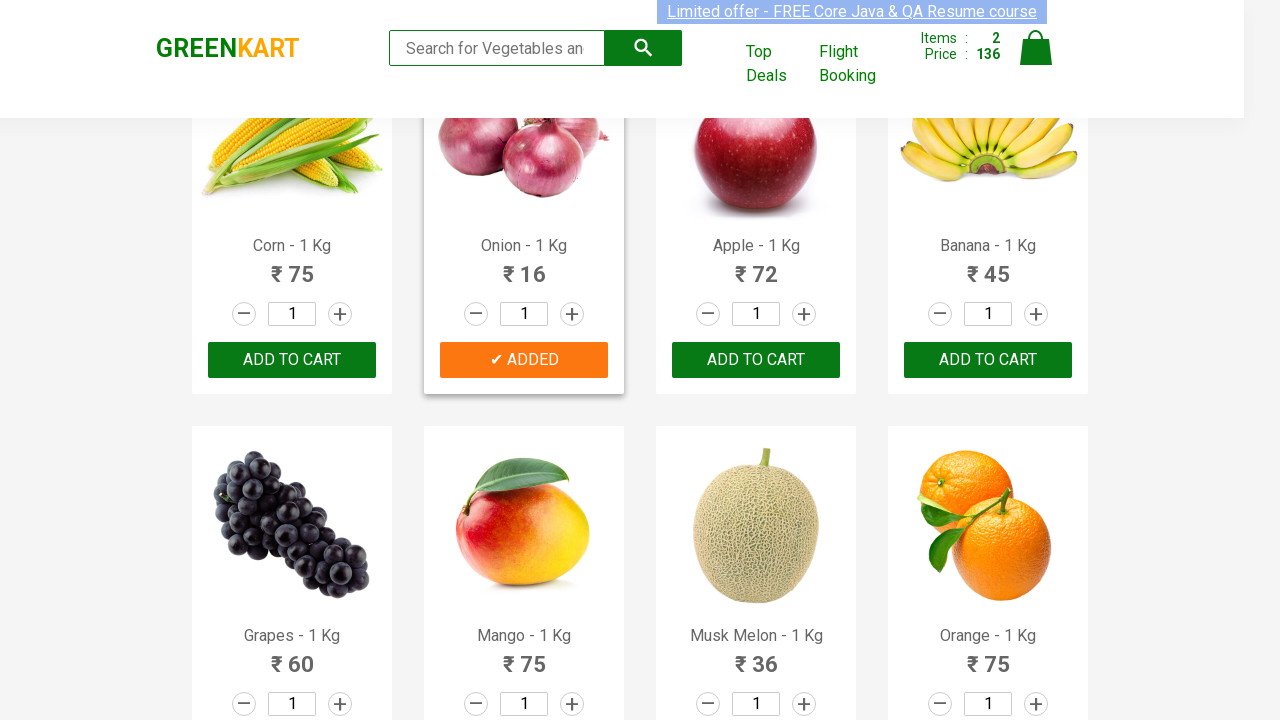

Retrieved text content from product at index 17
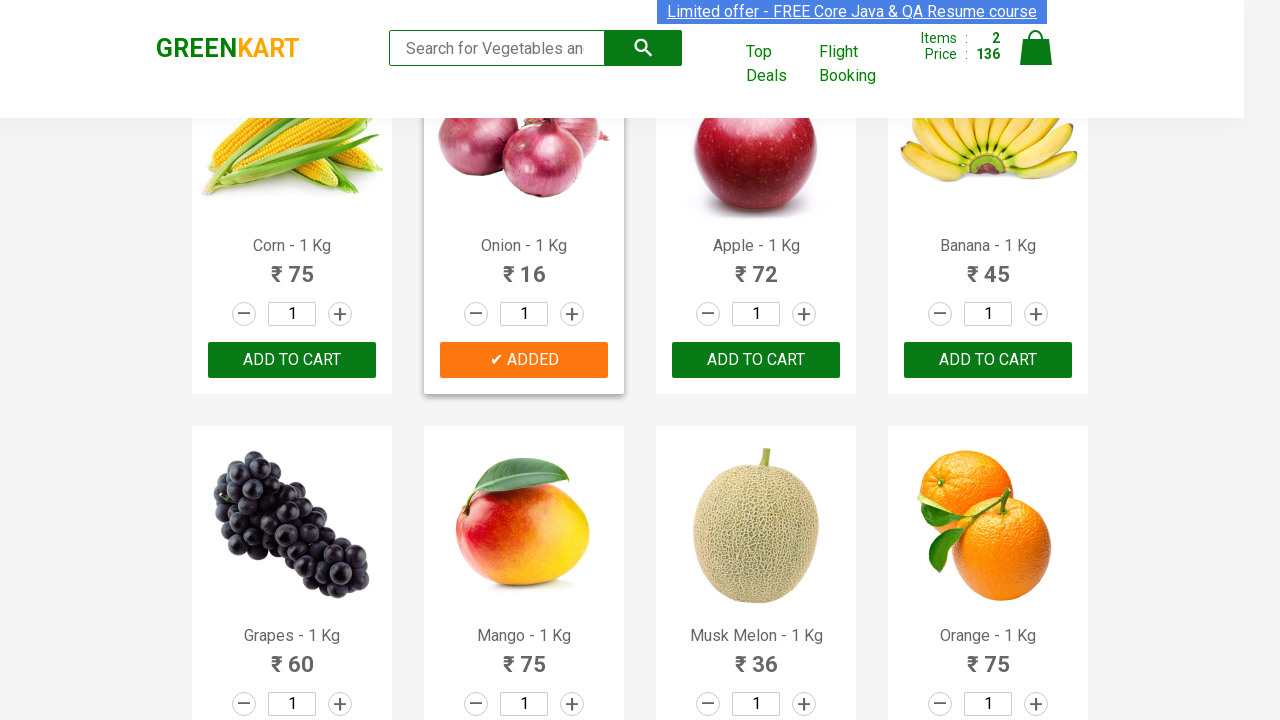

Retrieved text content from product at index 18
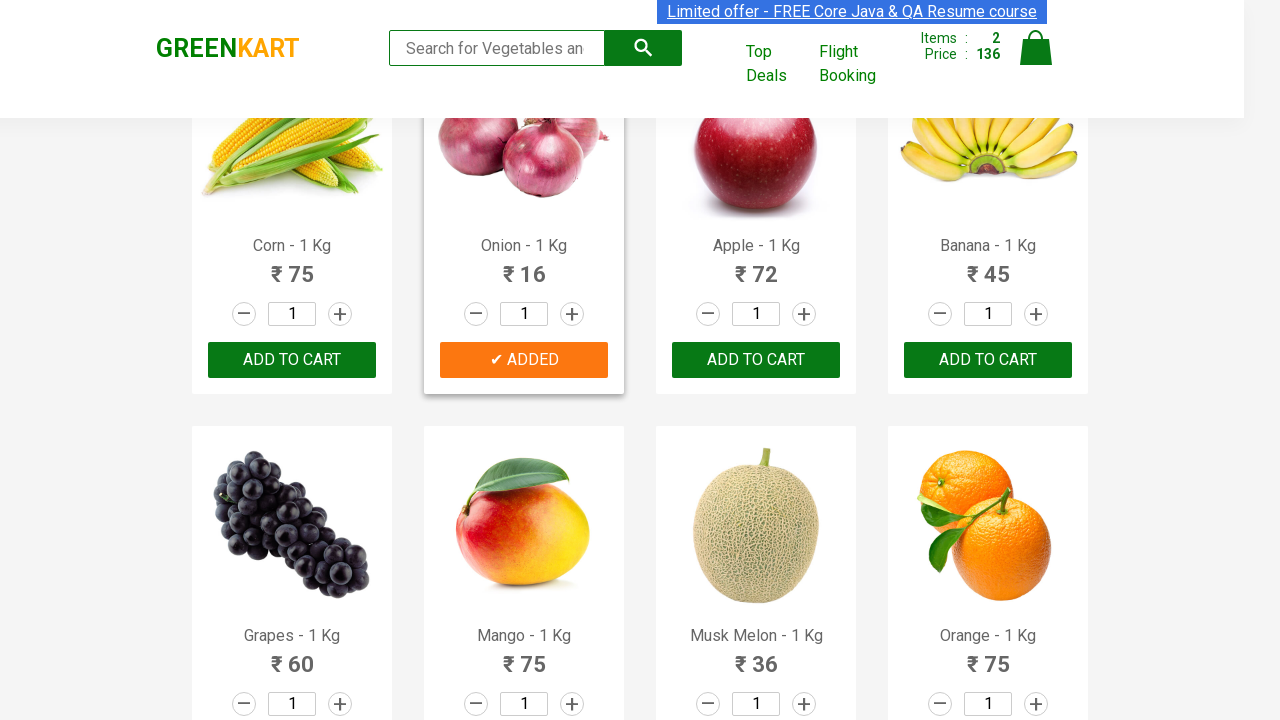

Clicked 'ADD TO CART' button for product 'Musk Melon' at (756, 360) on xpath=//div[@class='product-action']/button >> nth=18
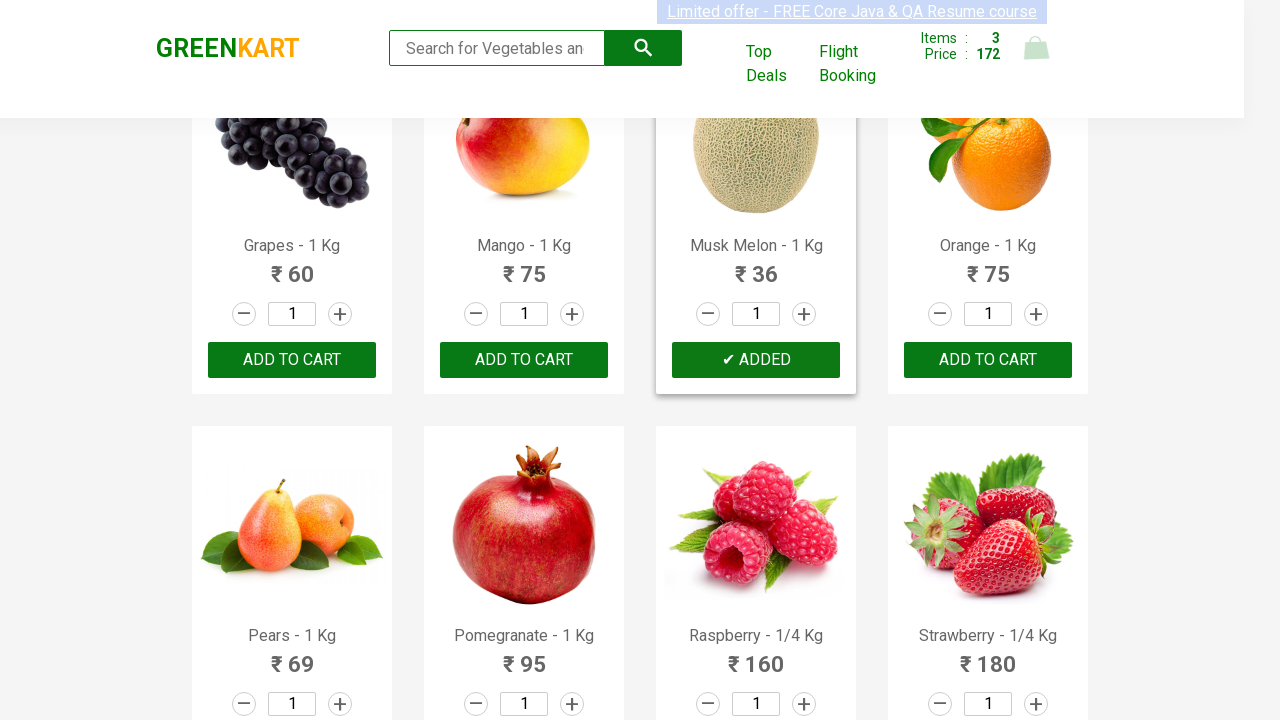

Clicked cart icon to open cart at (1036, 48) on xpath=//a[@class='cart-icon']/img
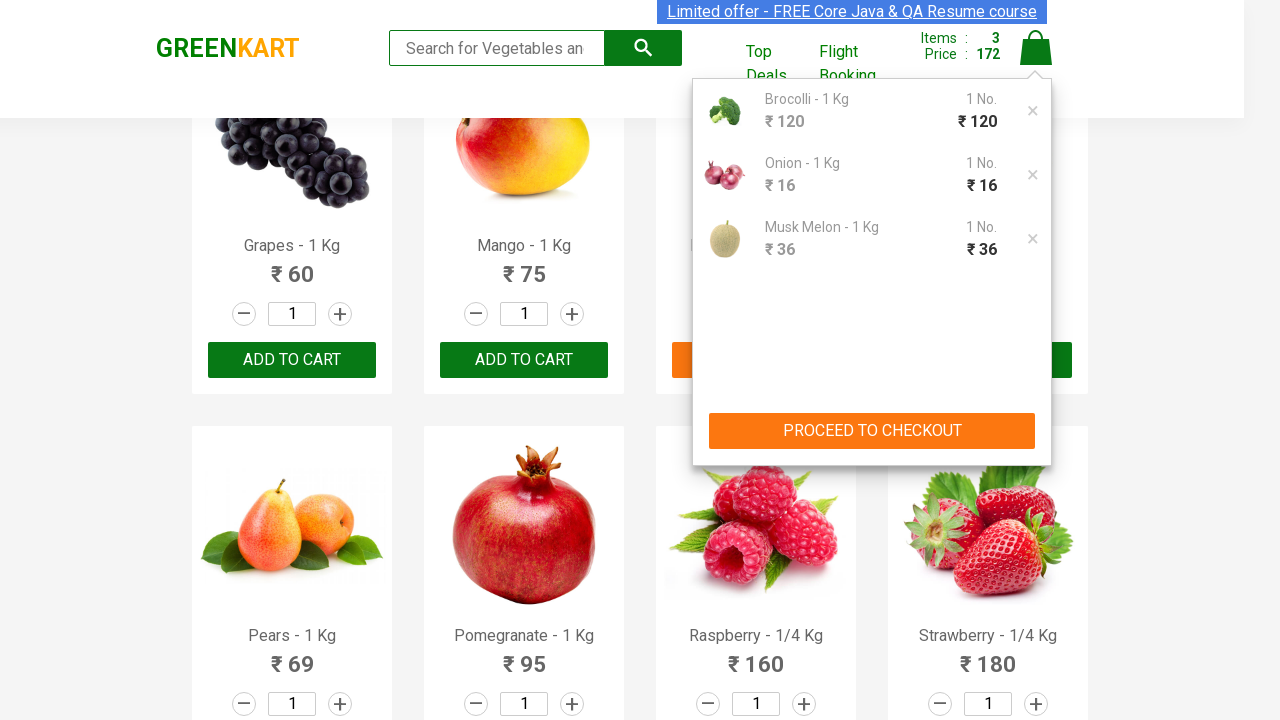

Waited for cart to open
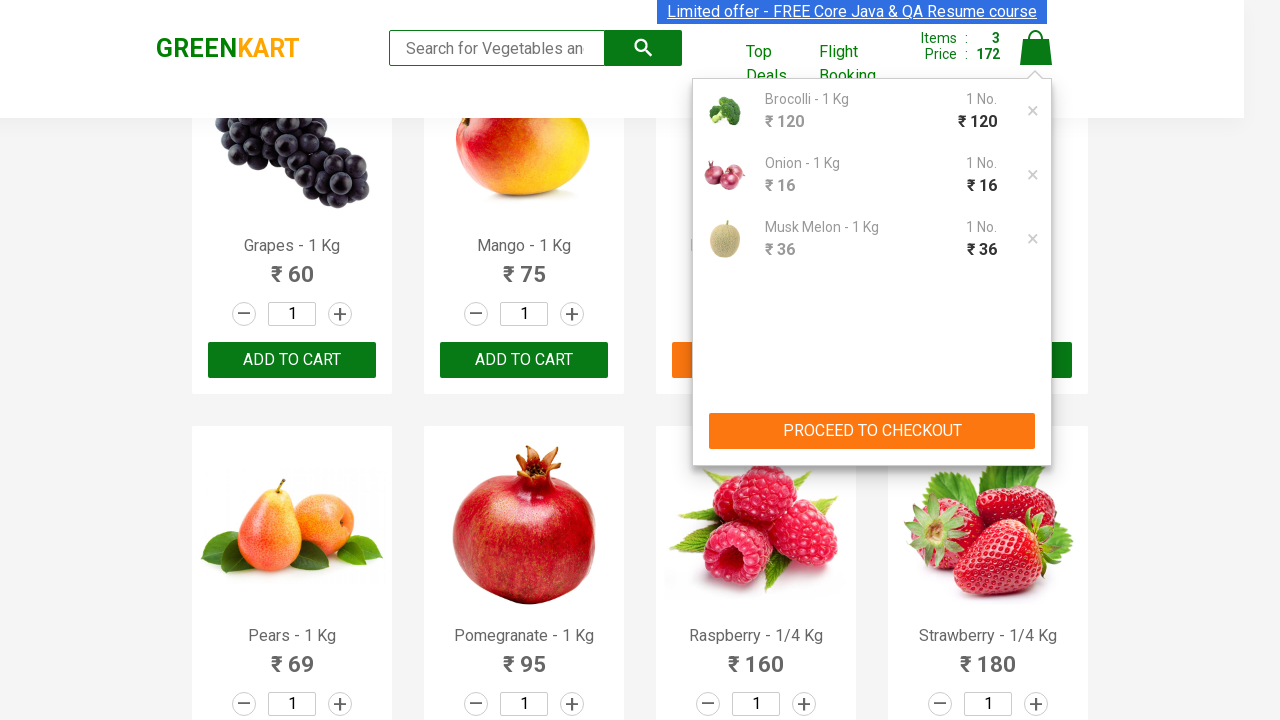

Clicked proceed to checkout button at (872, 431) on xpath=//div[@class='action-block']/button[@type='button']
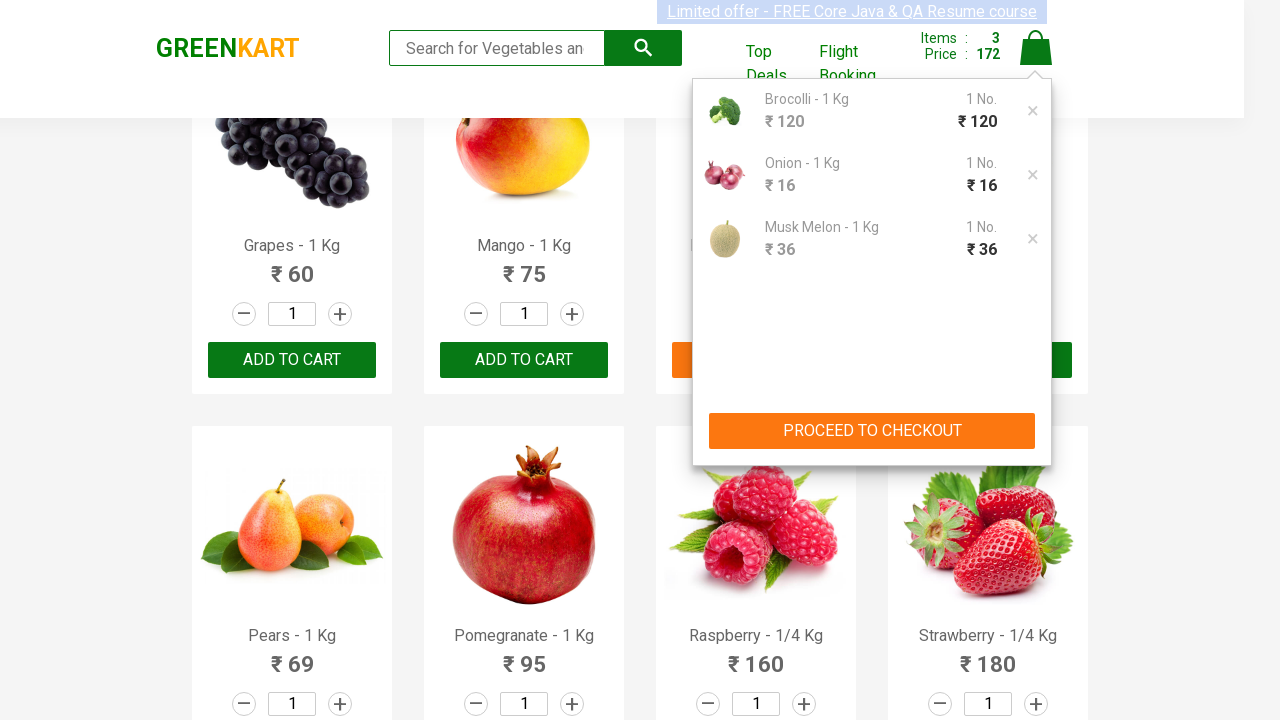

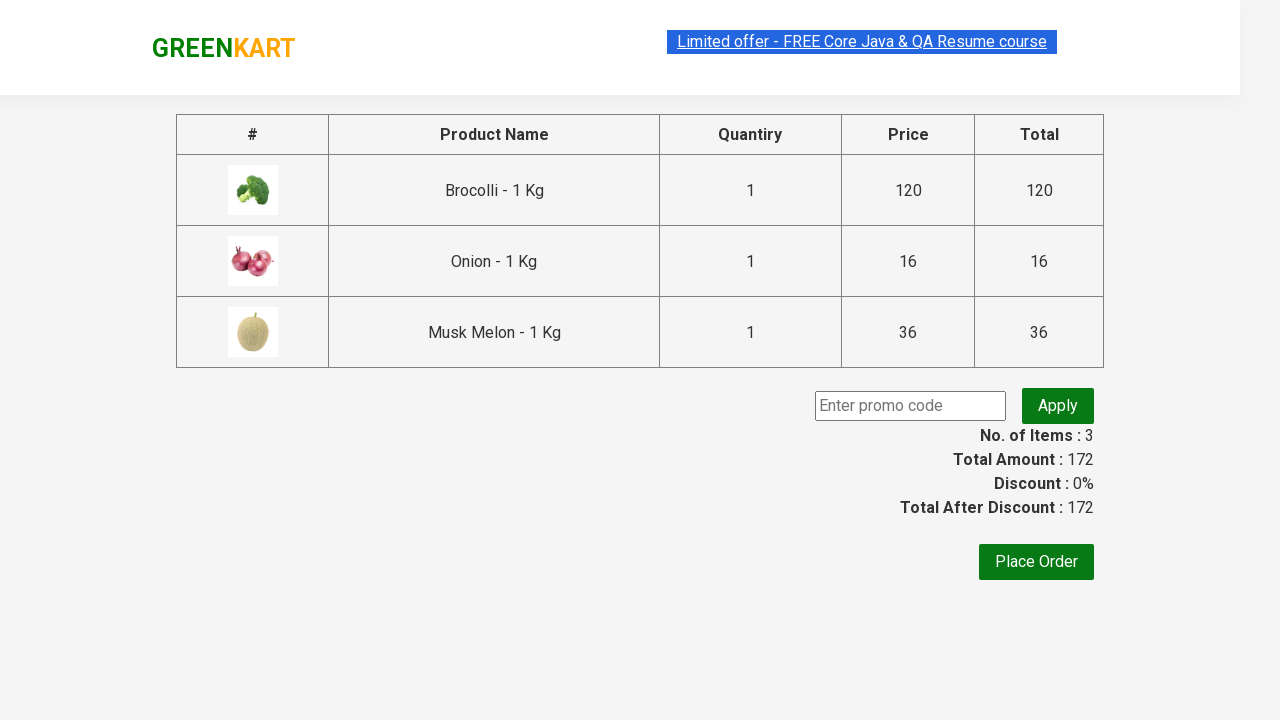